Tests checkbox selection by scrolling to the checkbox section and clicking a random checkbox option.

Starting URL: https://codenboxautomationlab.com/practice/

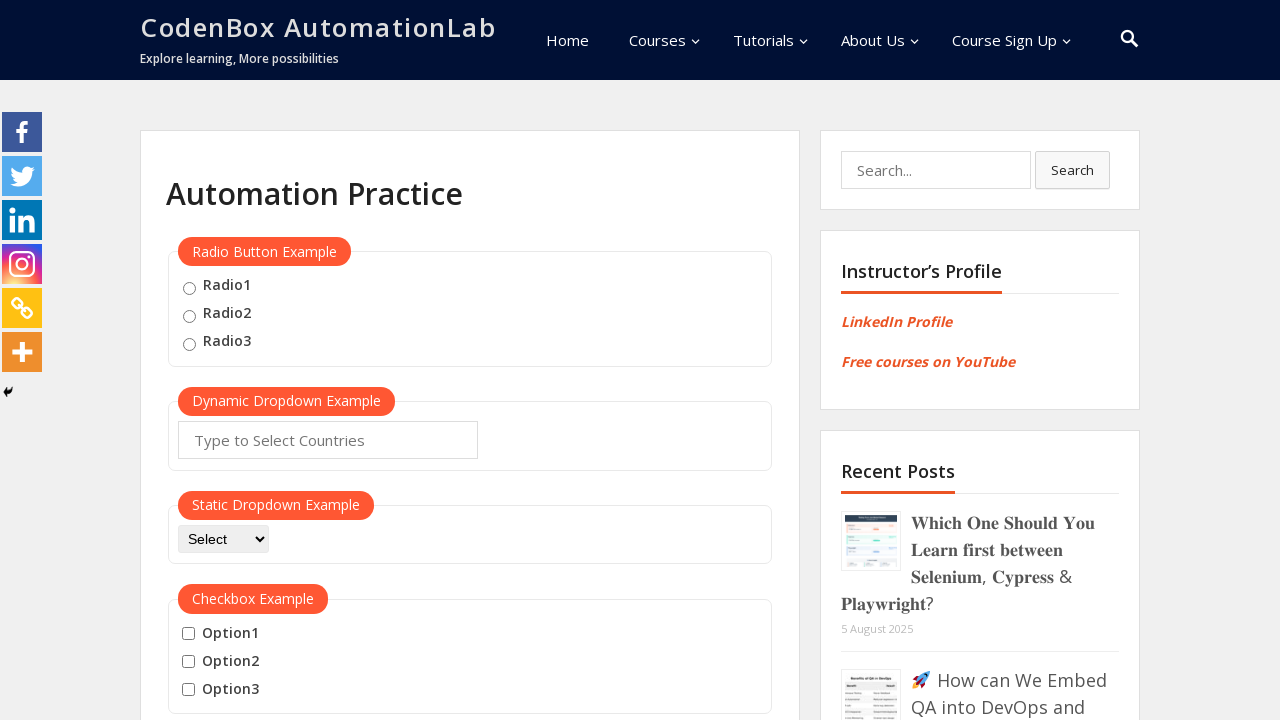

Scrolled to checkbox section
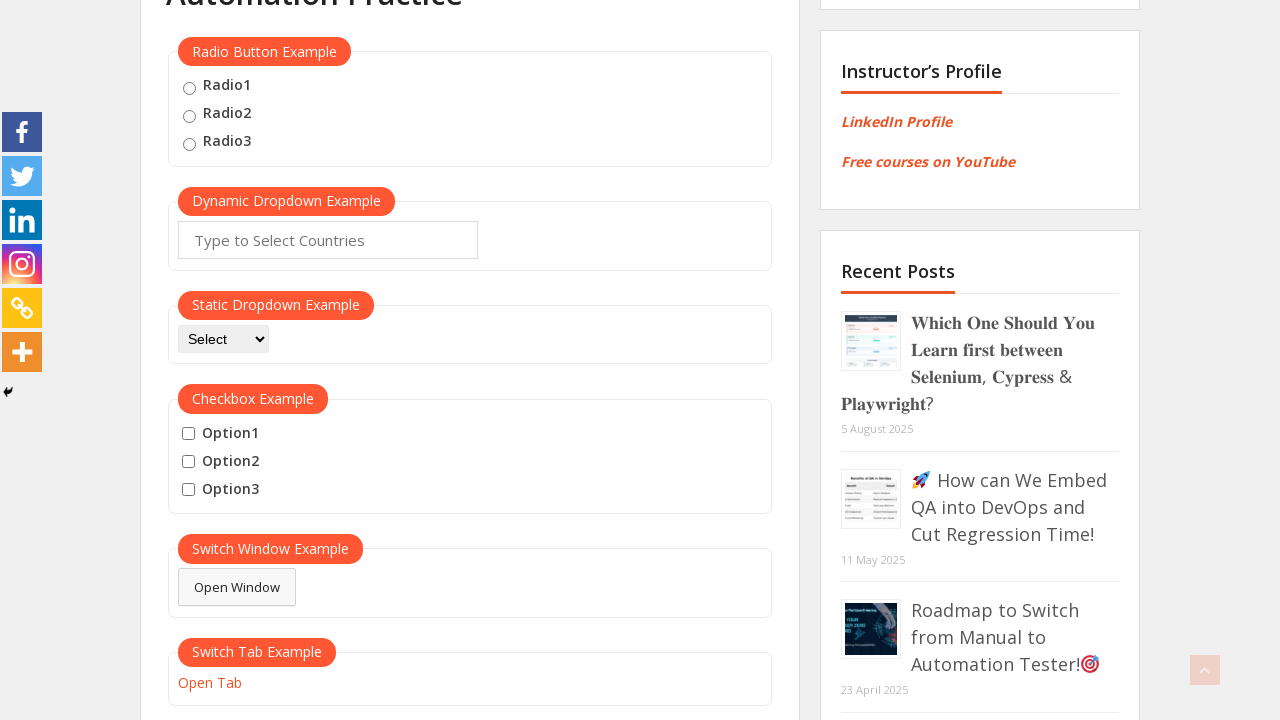

Clicked the first checkbox in the checkbox example section at (188, 434) on #checkbox-example input:first-of-type
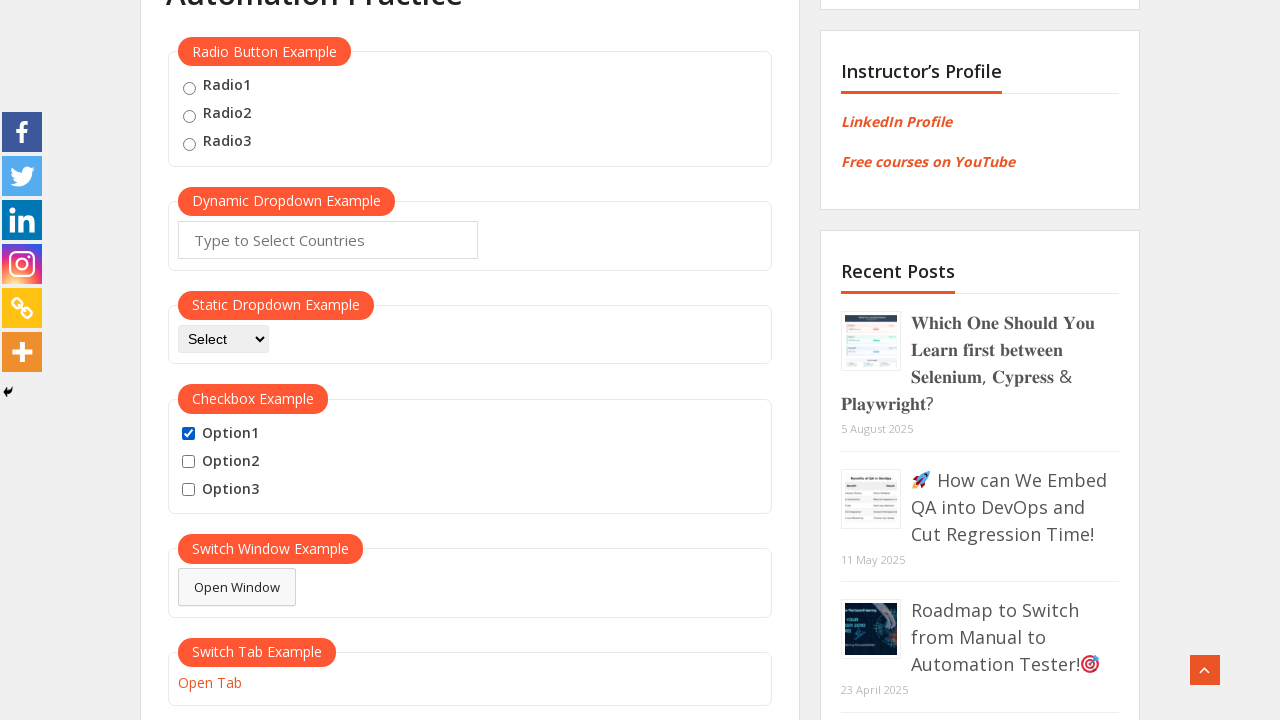

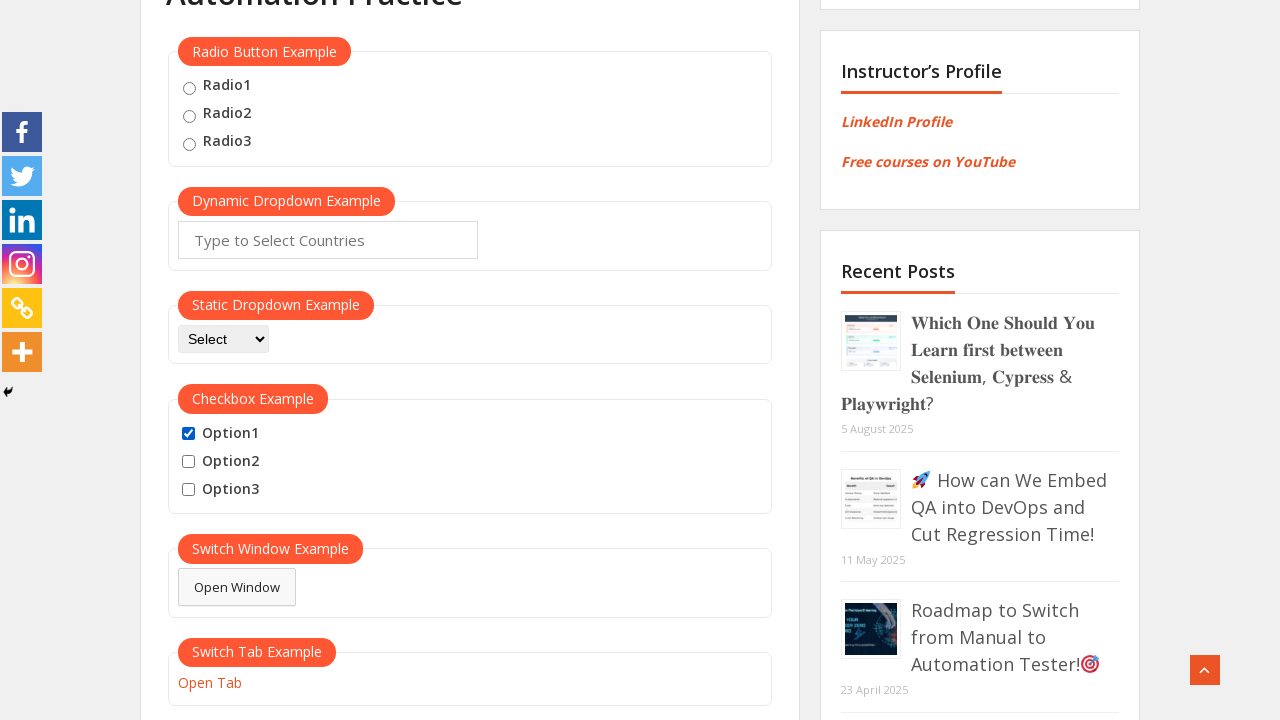